Tests JavaScript prompt alert by clicking a button, entering text into the prompt dialog, accepting it, and verifying the entered text is displayed.

Starting URL: https://loopcamp.vercel.app/javascript-alerts.html

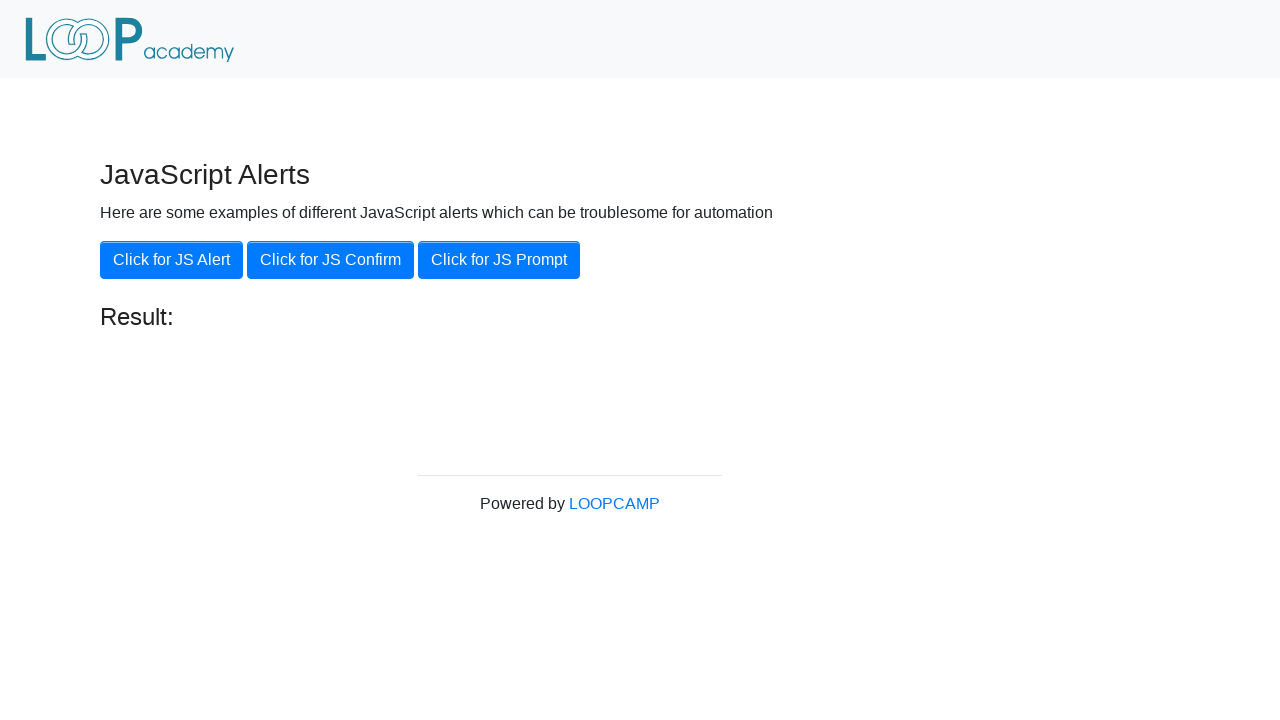

Set up dialog handler to accept prompt with text 'Loop Academy'
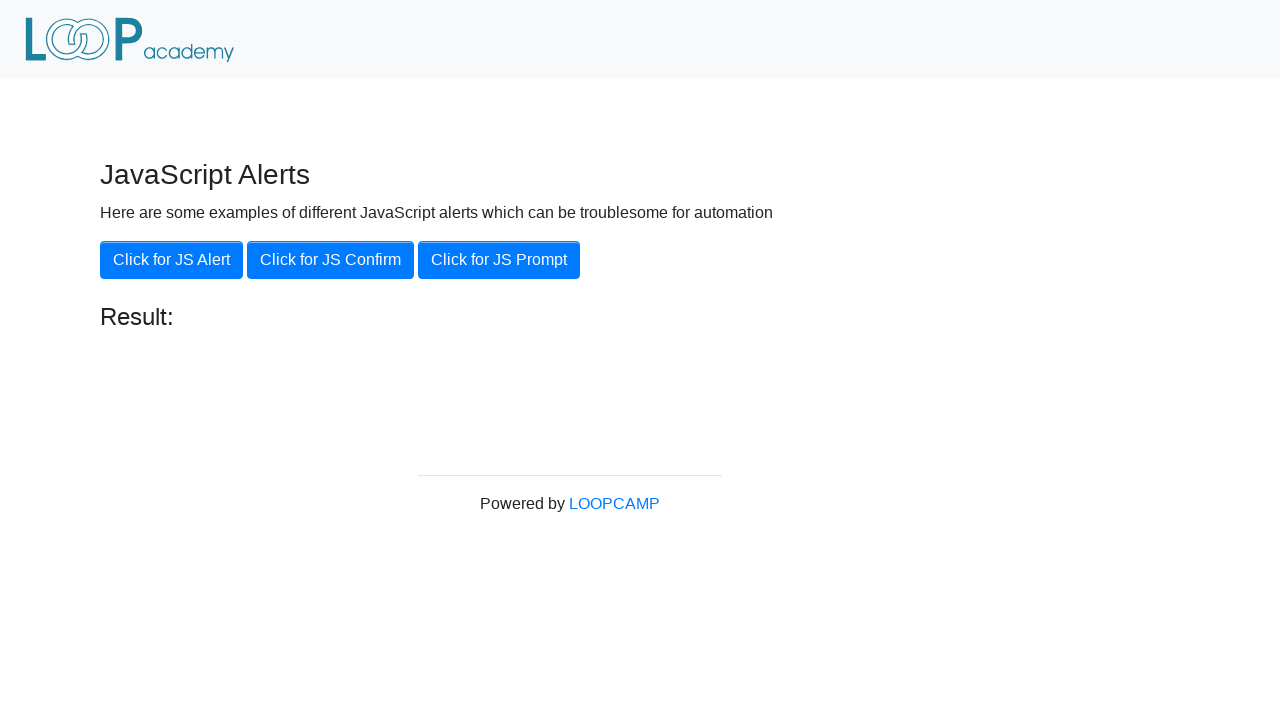

Clicked the 'Click for JS Prompt' button at (499, 260) on xpath=//button[@onclick='jsPrompt()']
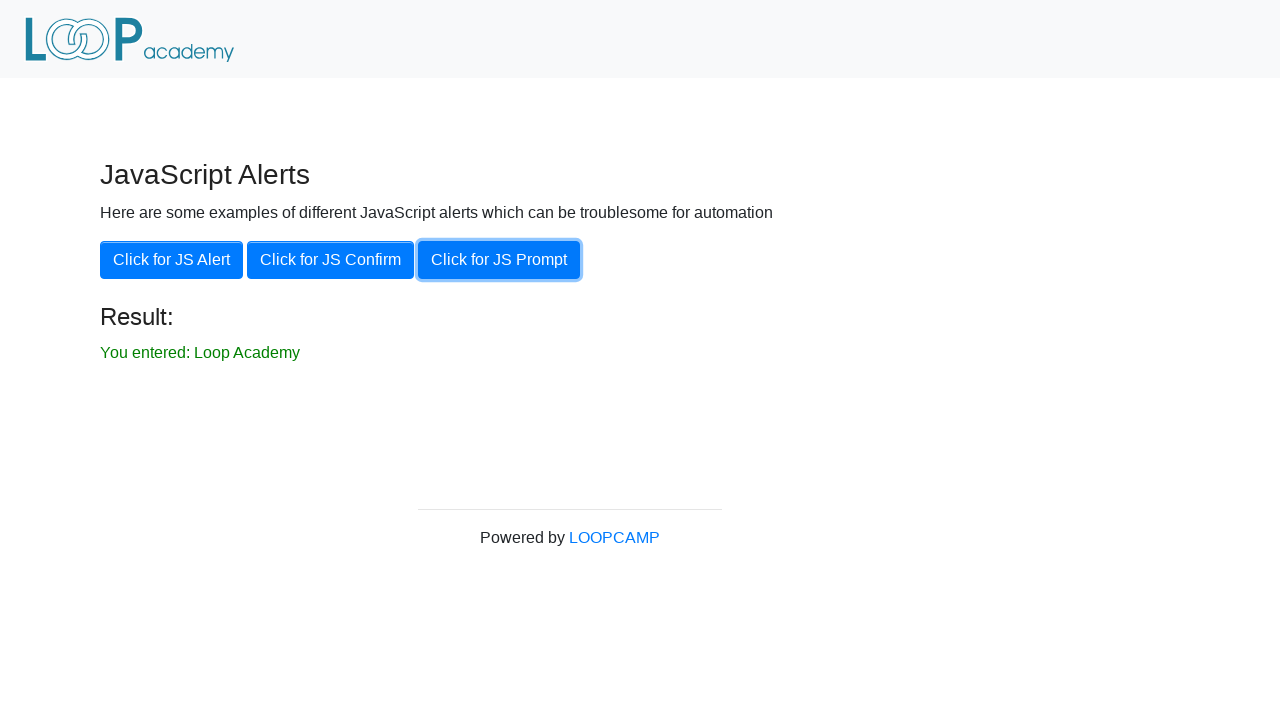

Result message element loaded
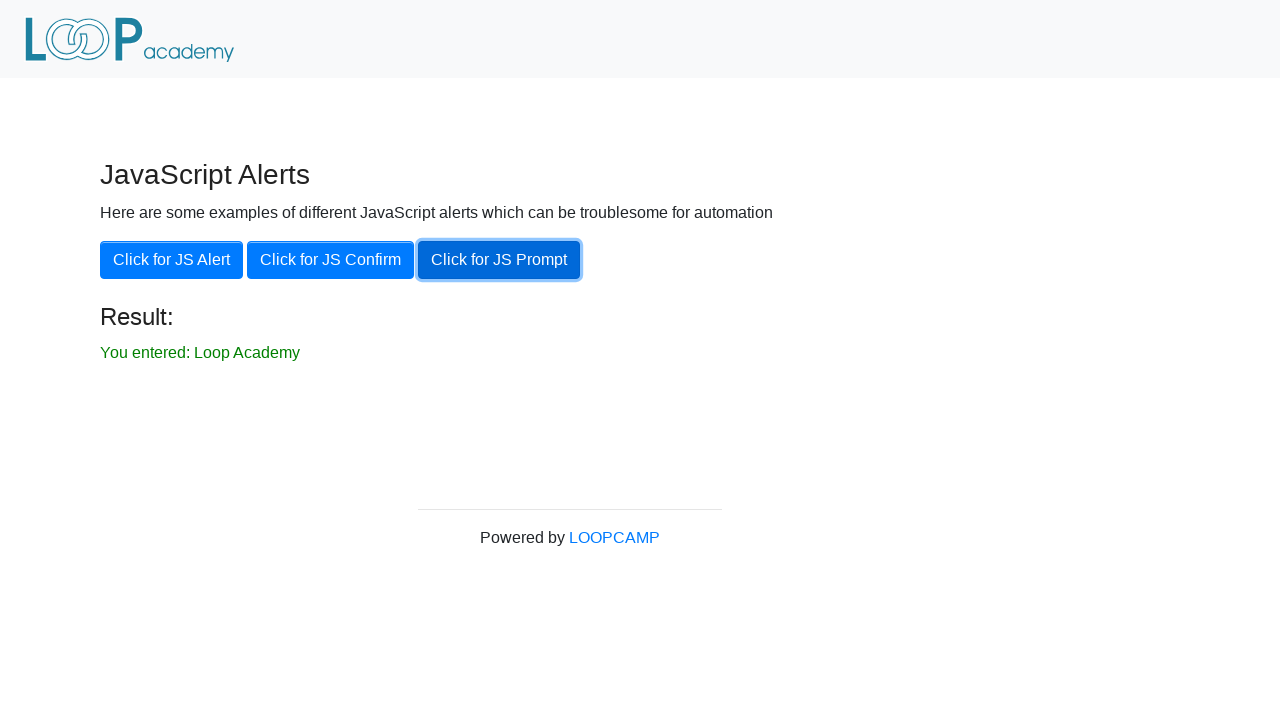

Retrieved result text content
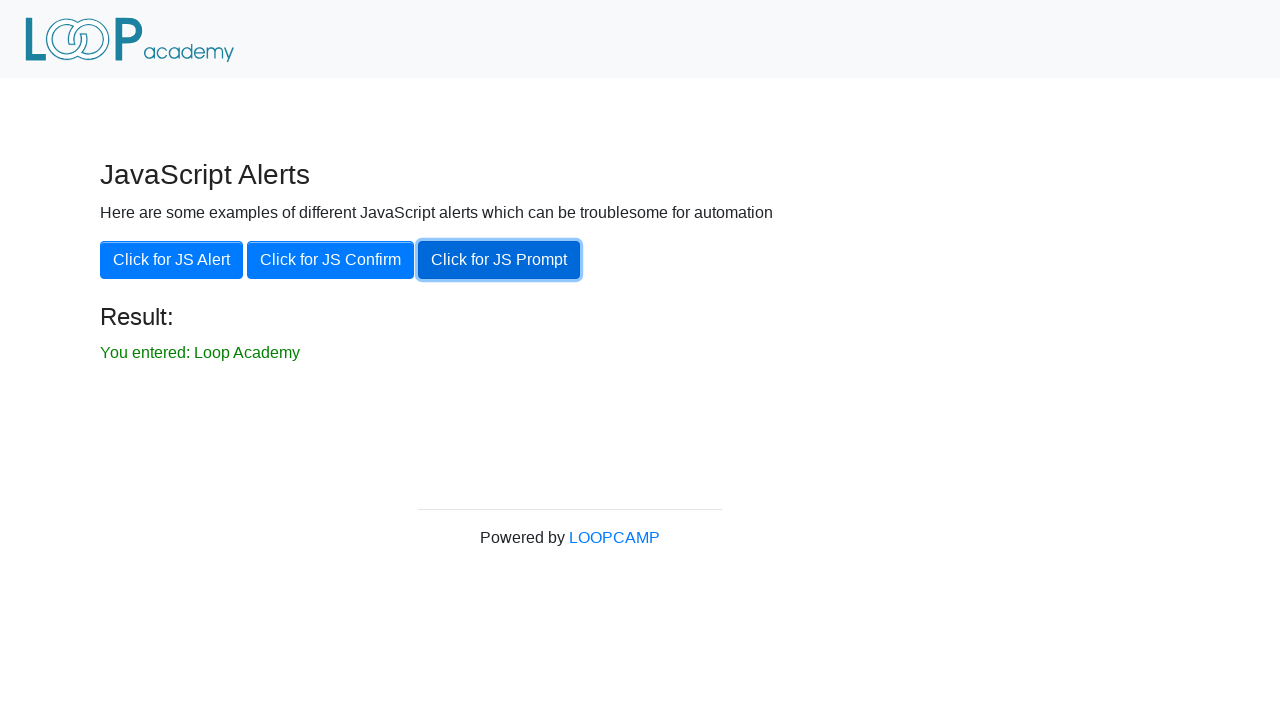

Verified result text matches expected: 'You entered: Loop Academy'
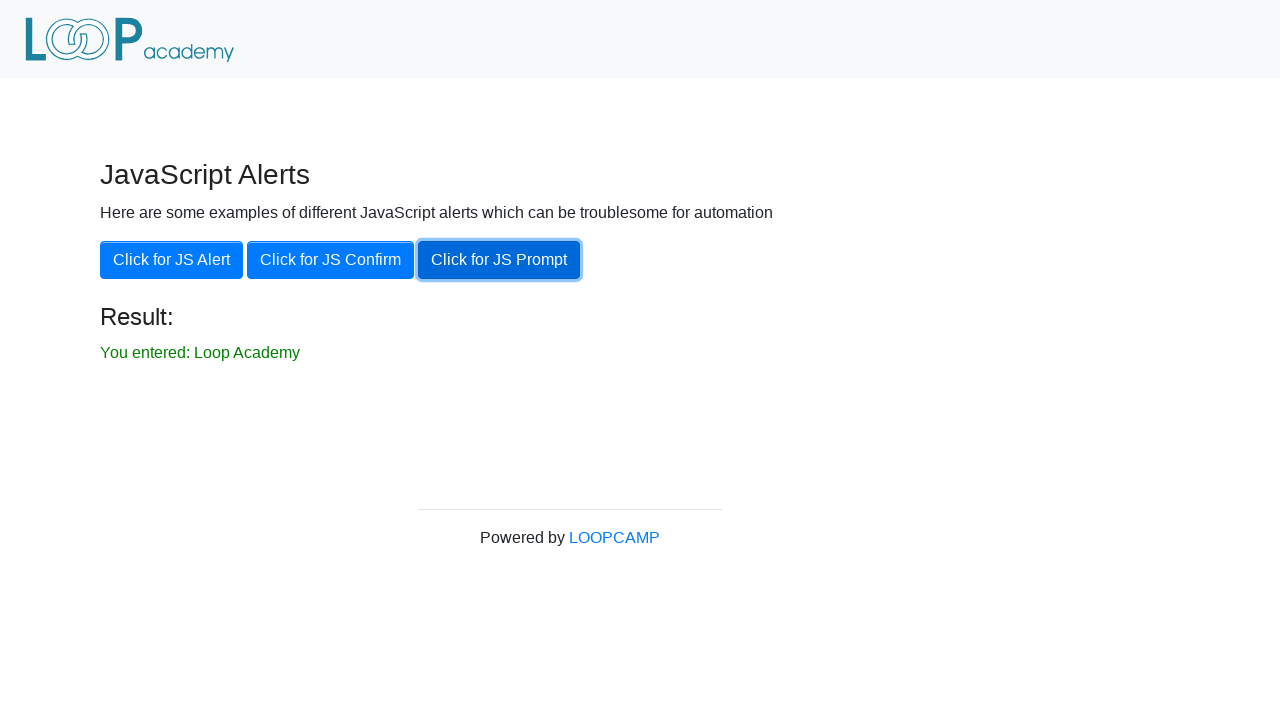

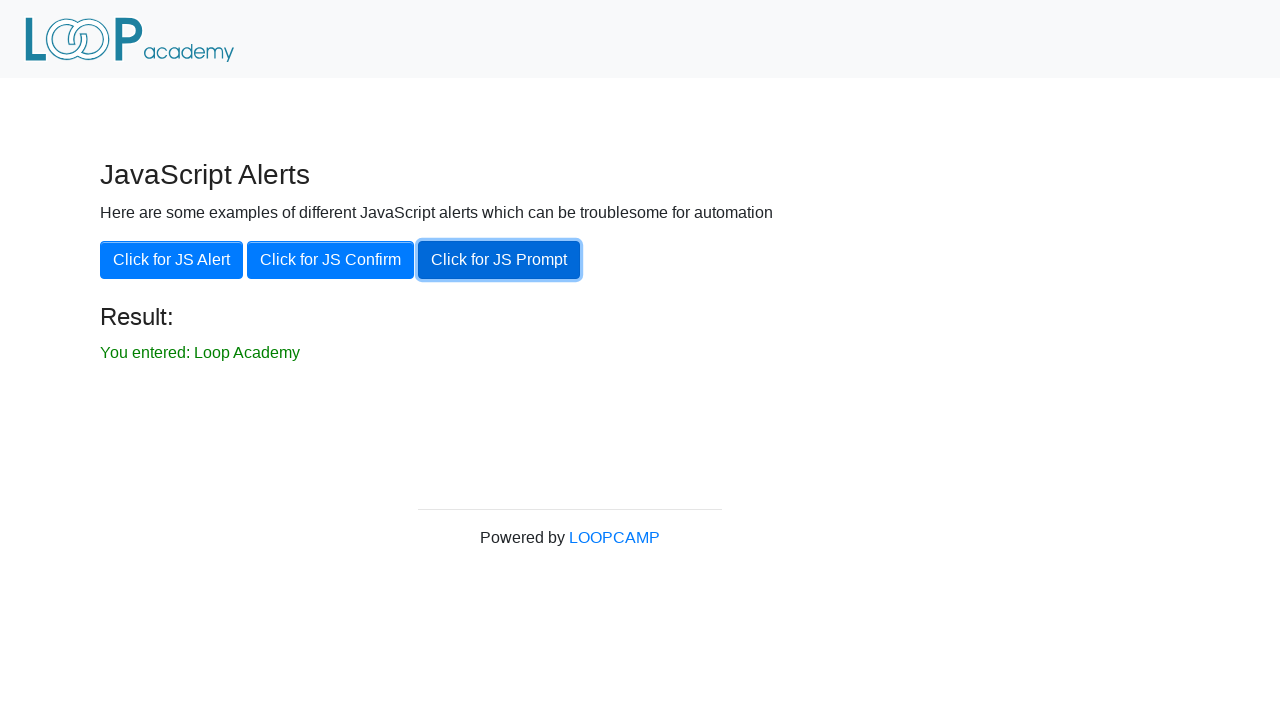